Tests Hacker News pagination by clicking the "More" link three times to navigate through multiple pages of stories, then verifies that story elements are displayed.

Starting URL: https://news.ycombinator.com

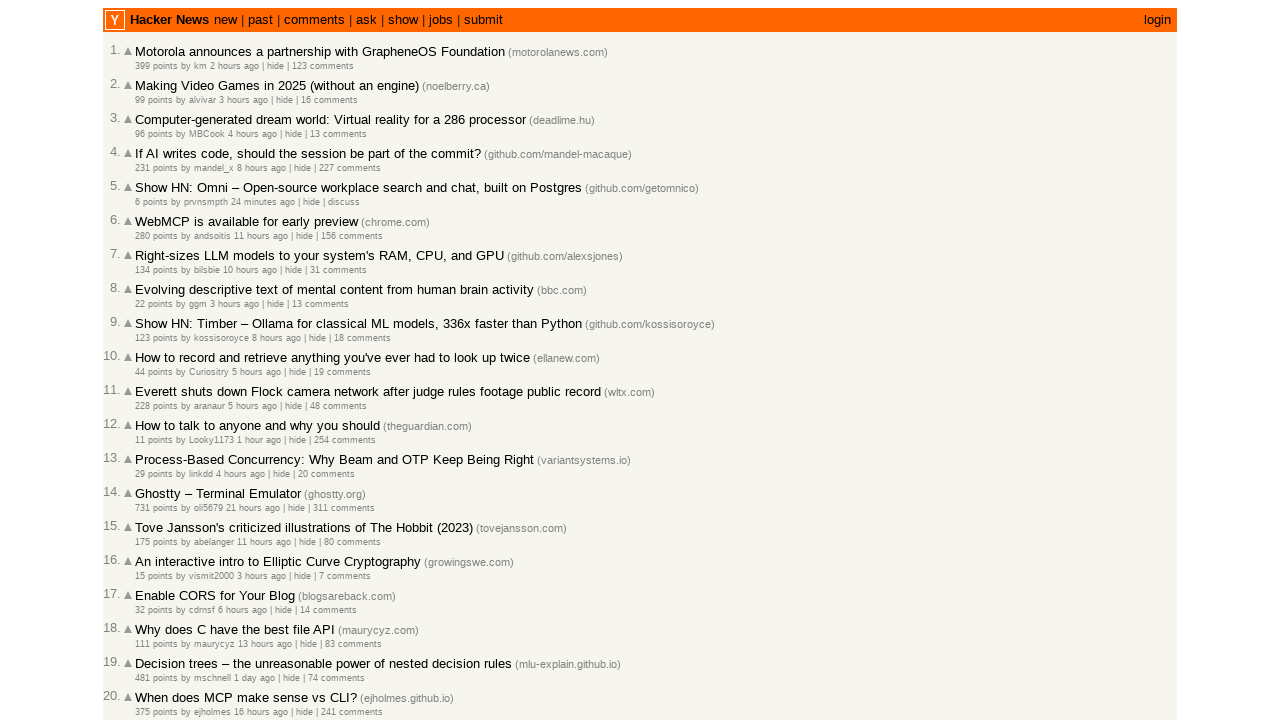

Clicked 'More' link to navigate to page 2 at (149, 616) on a.morelink[rel='next']
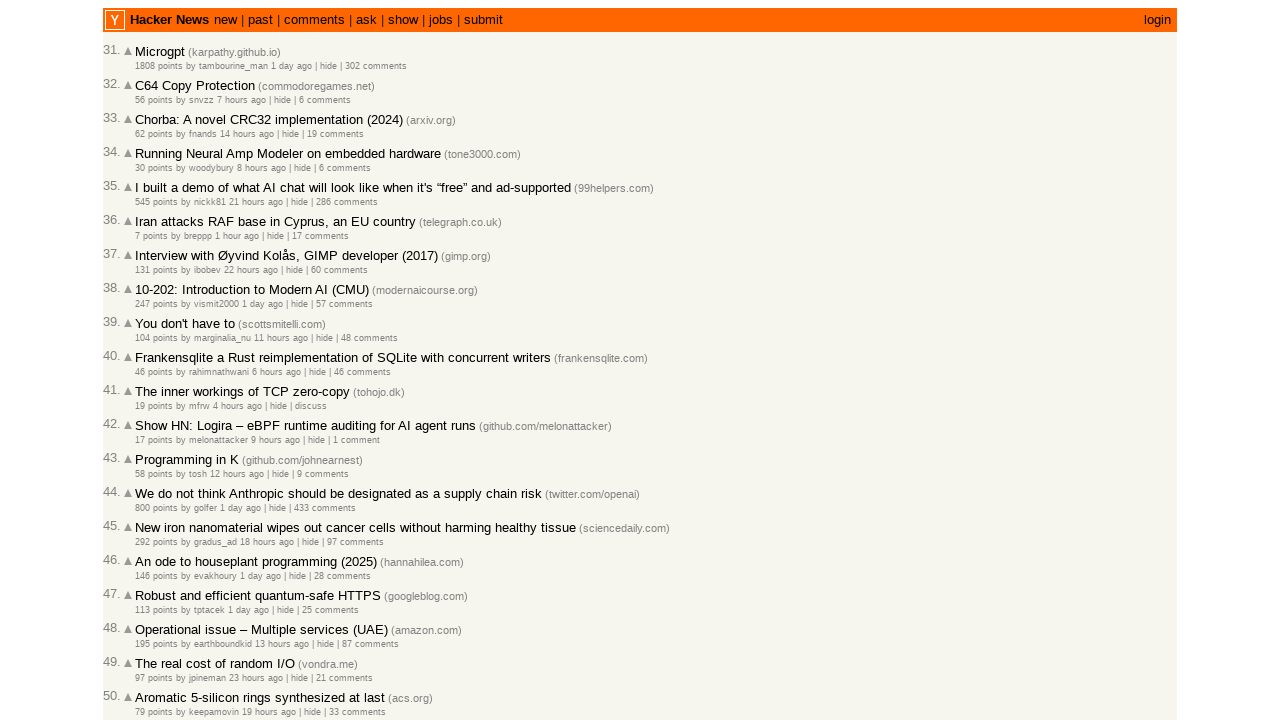

Waited for 'More' link to appear on page 2
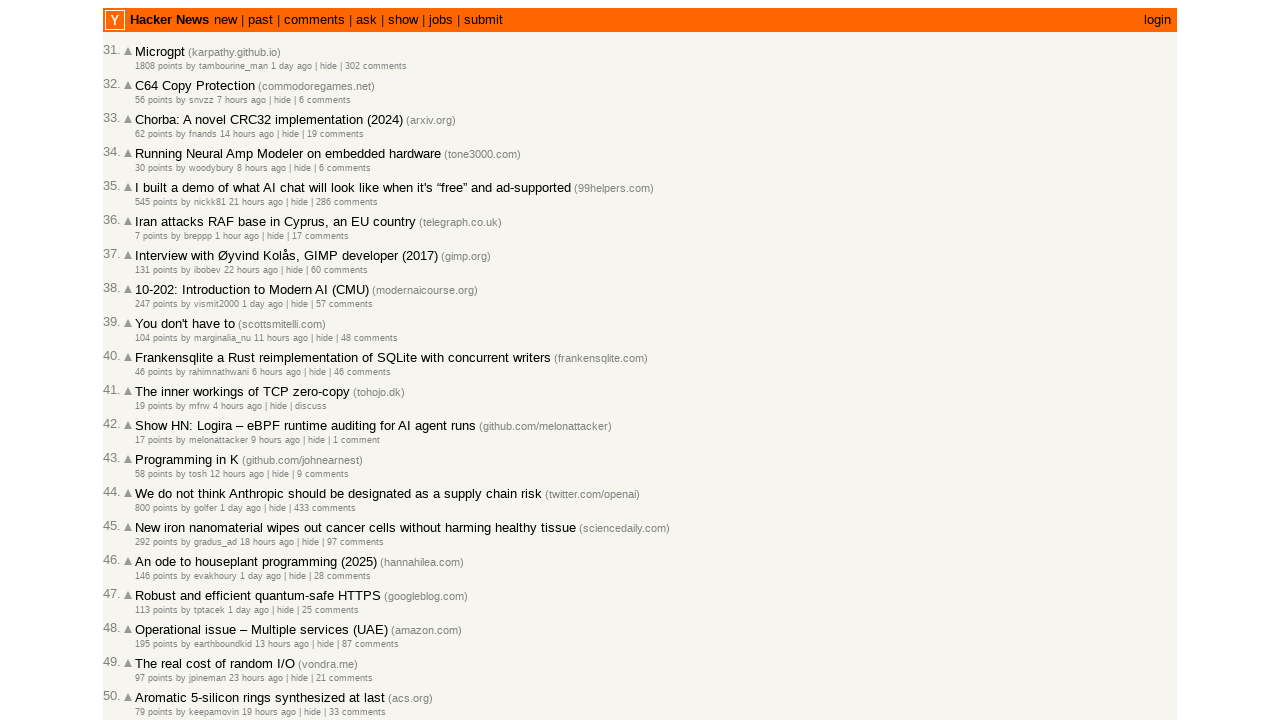

Clicked 'More' link to navigate to page 3 at (149, 616) on a.morelink[rel='next']
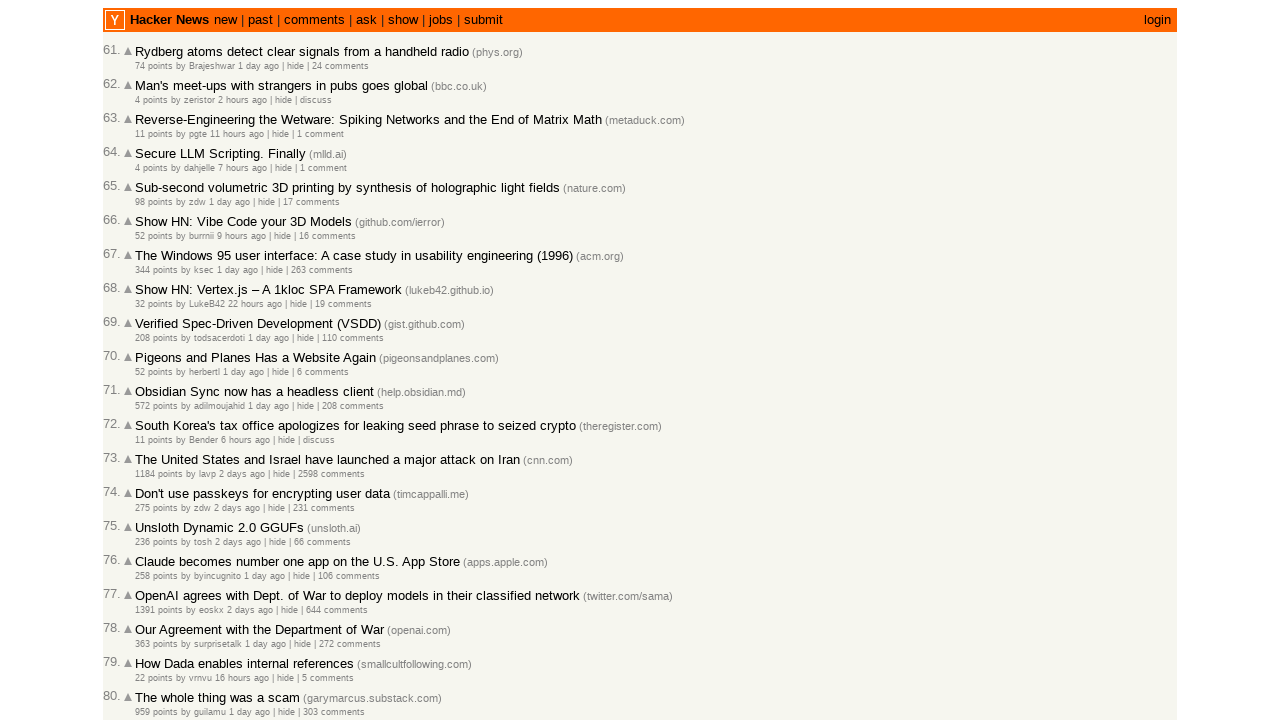

Waited for 'More' link to appear on page 3
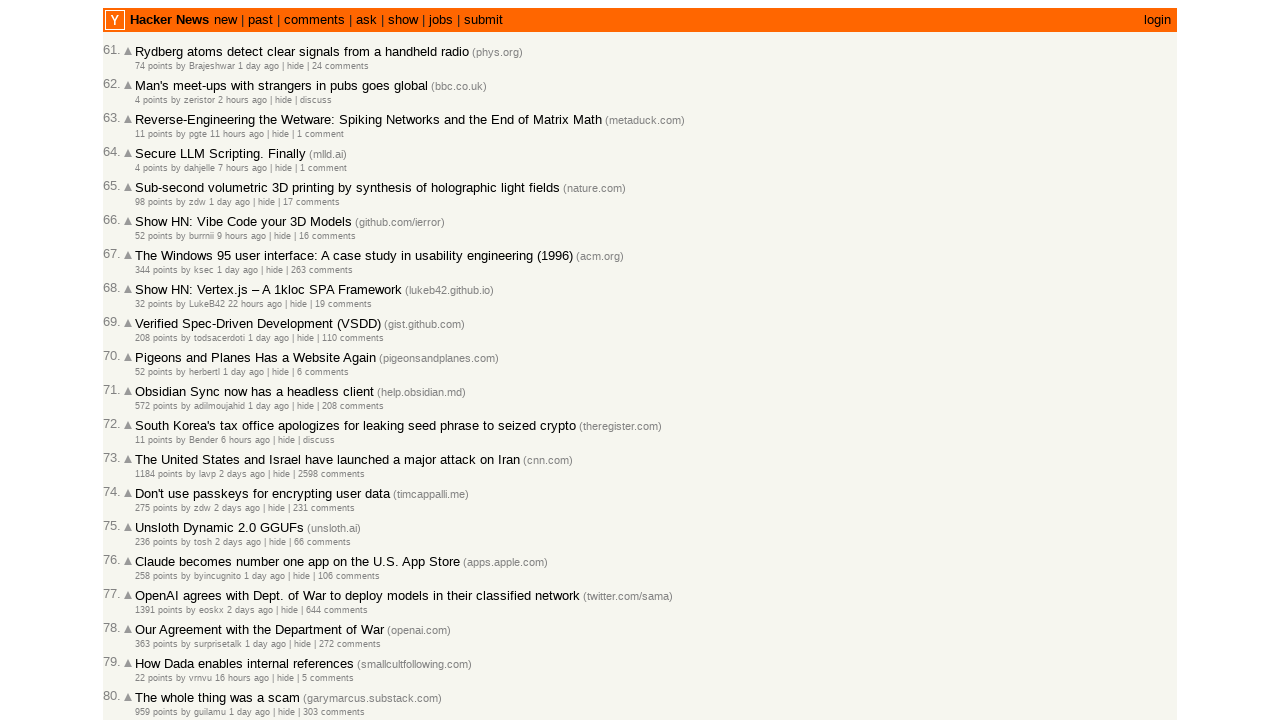

Clicked 'More' link to navigate to page 4 at (149, 616) on a.morelink[rel='next']
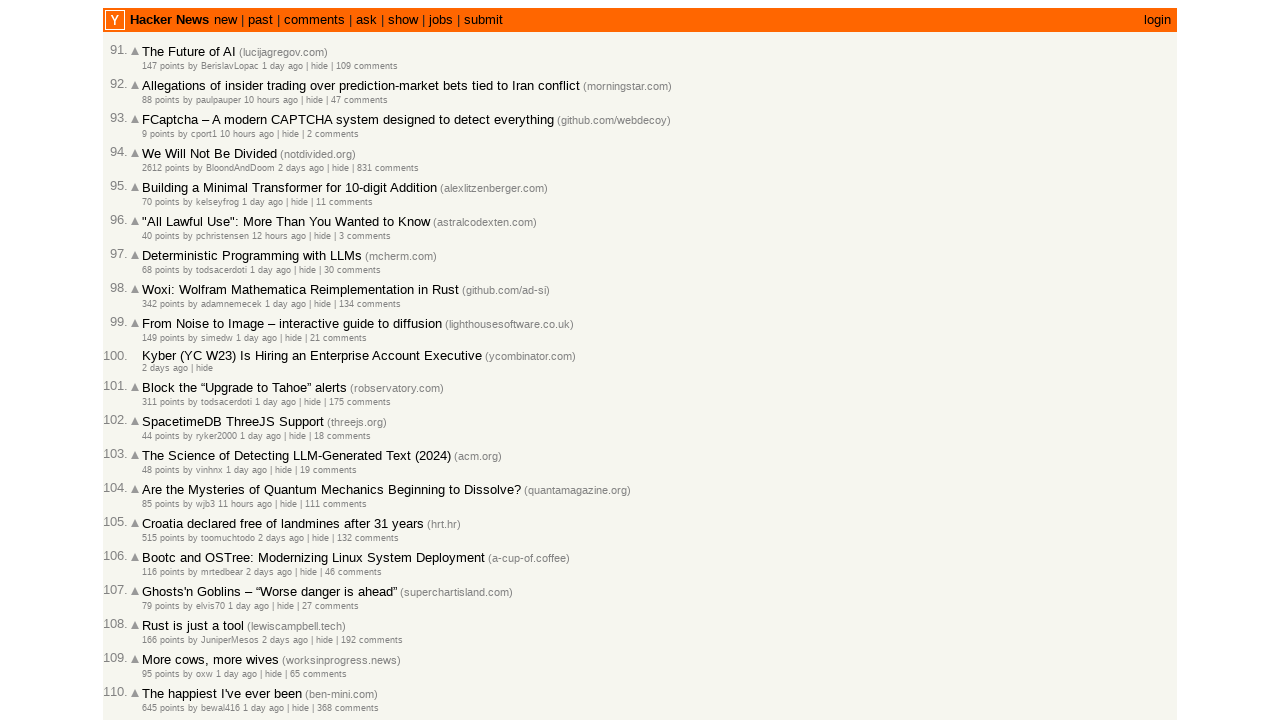

Verified story elements are displayed on the page
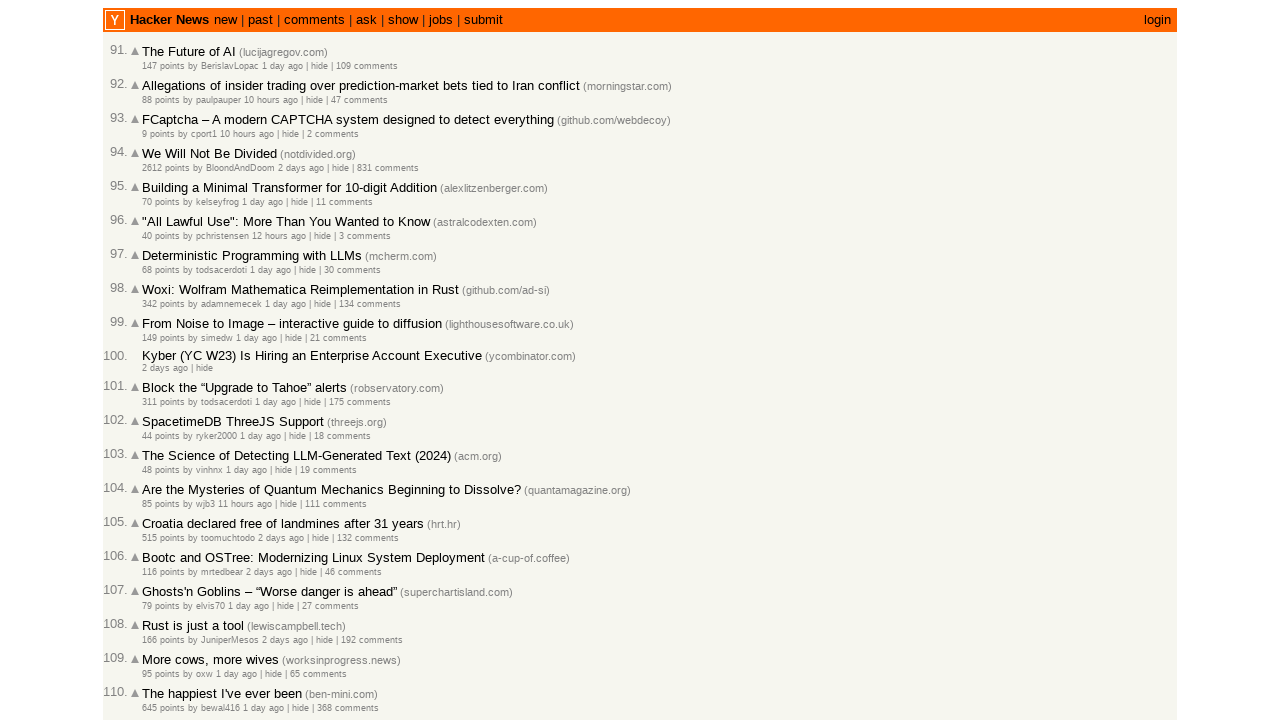

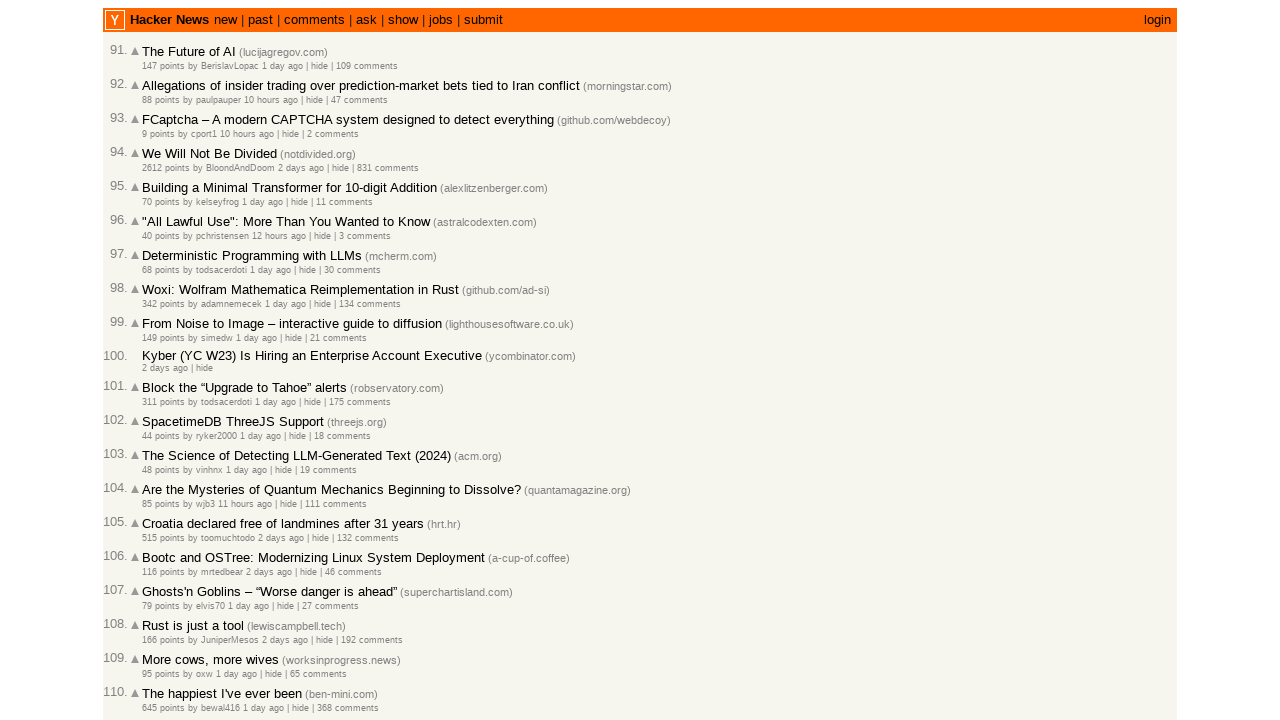